Tests regular click functionality by clicking a button and verifying the action is registered

Starting URL: https://demoqa.com/buttons

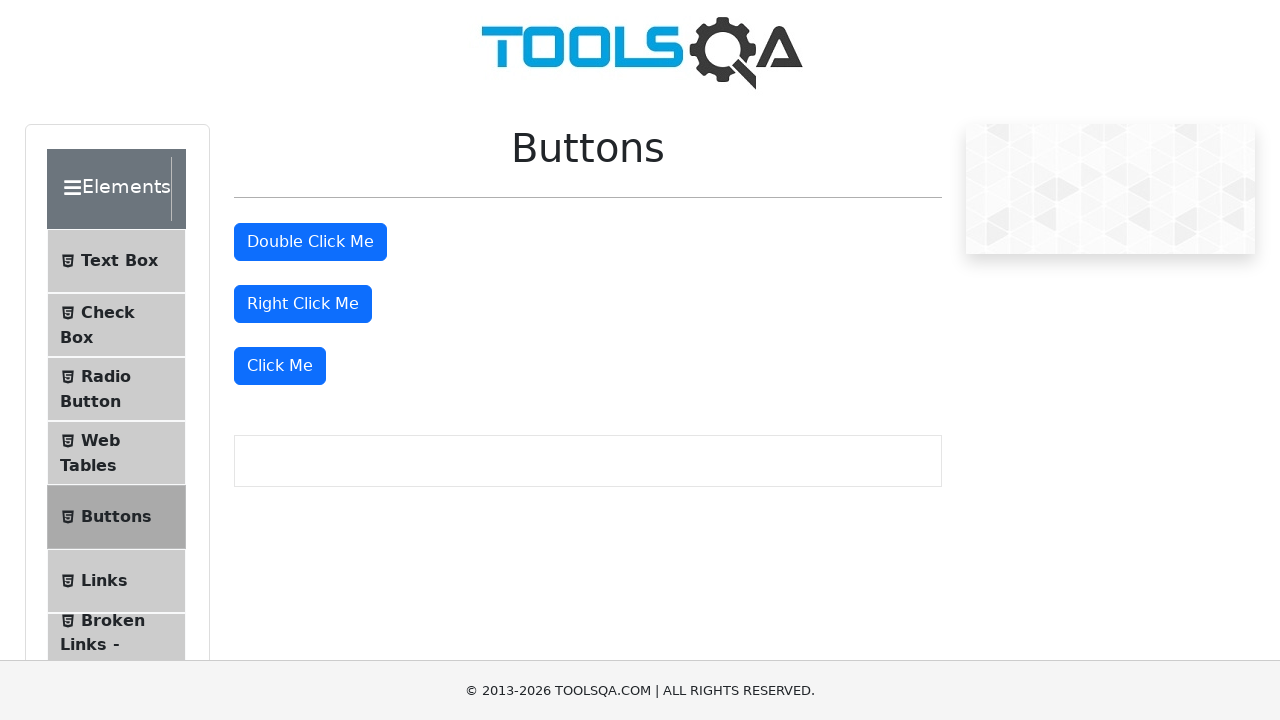

Navigated to DemoQA buttons test page
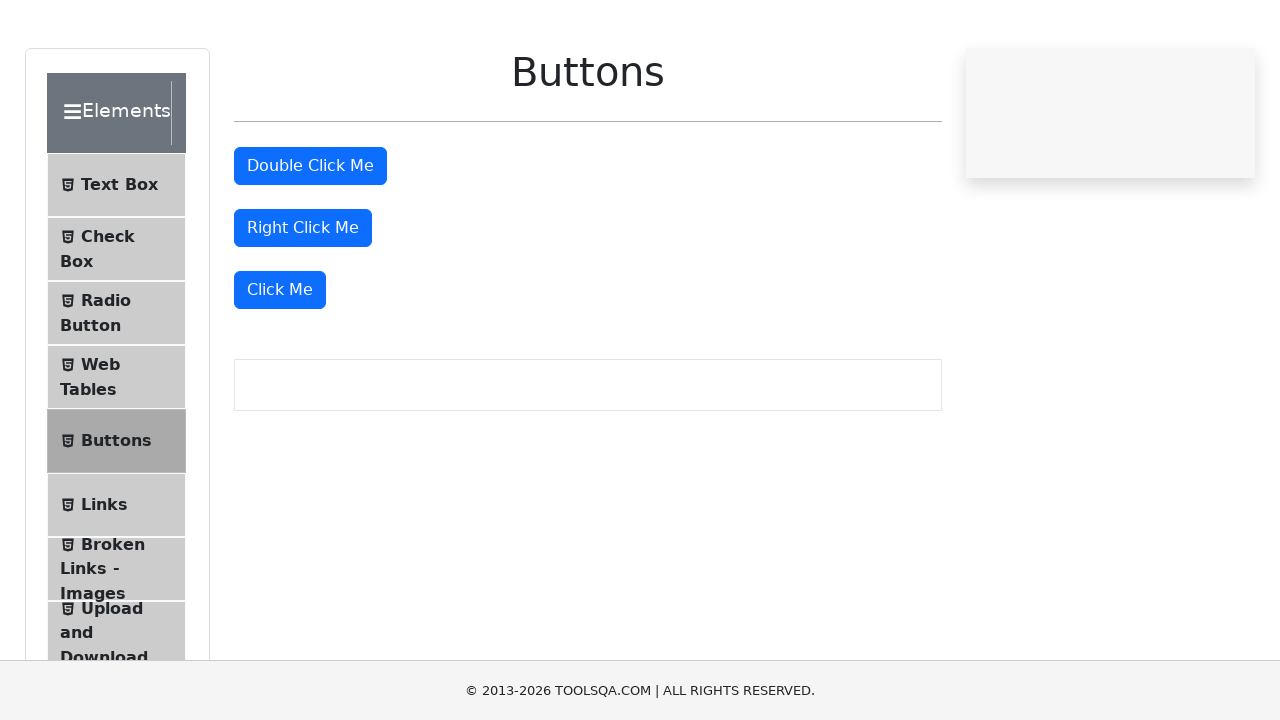

Clicked the 'Click Me' button at (280, 366) on xpath=//button[text()='Click Me']
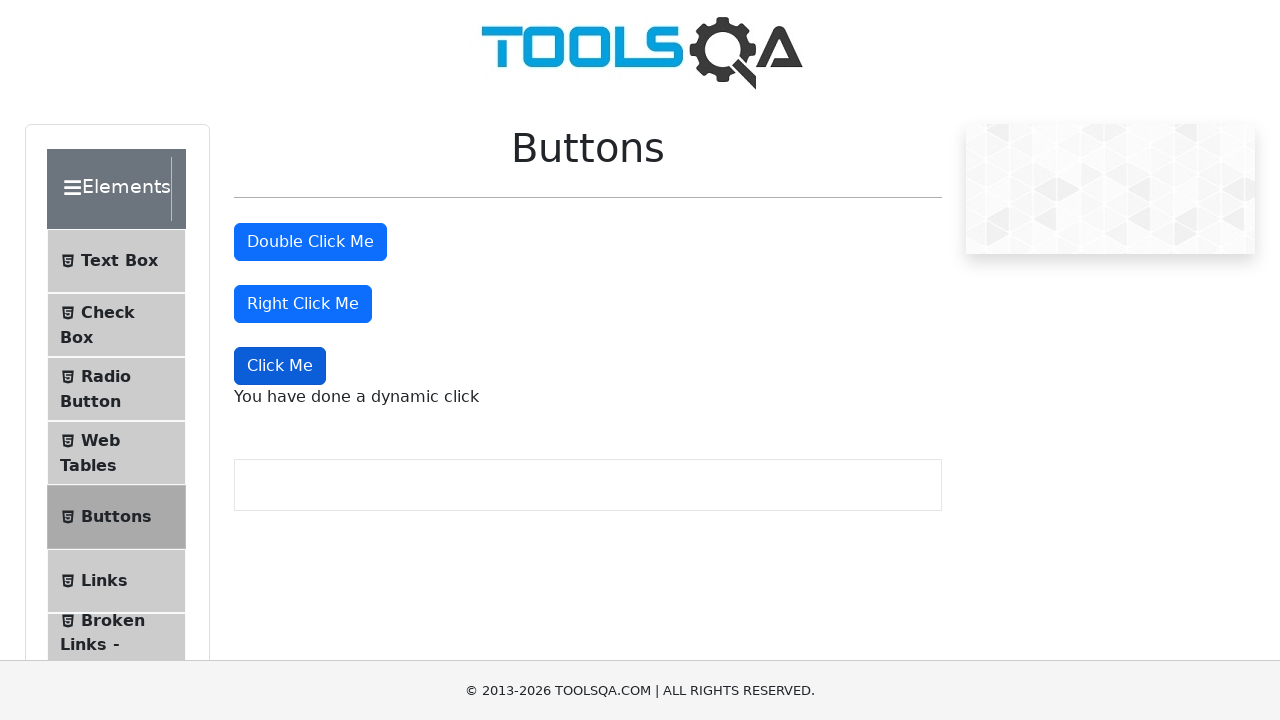

Confirmation message appeared after button click
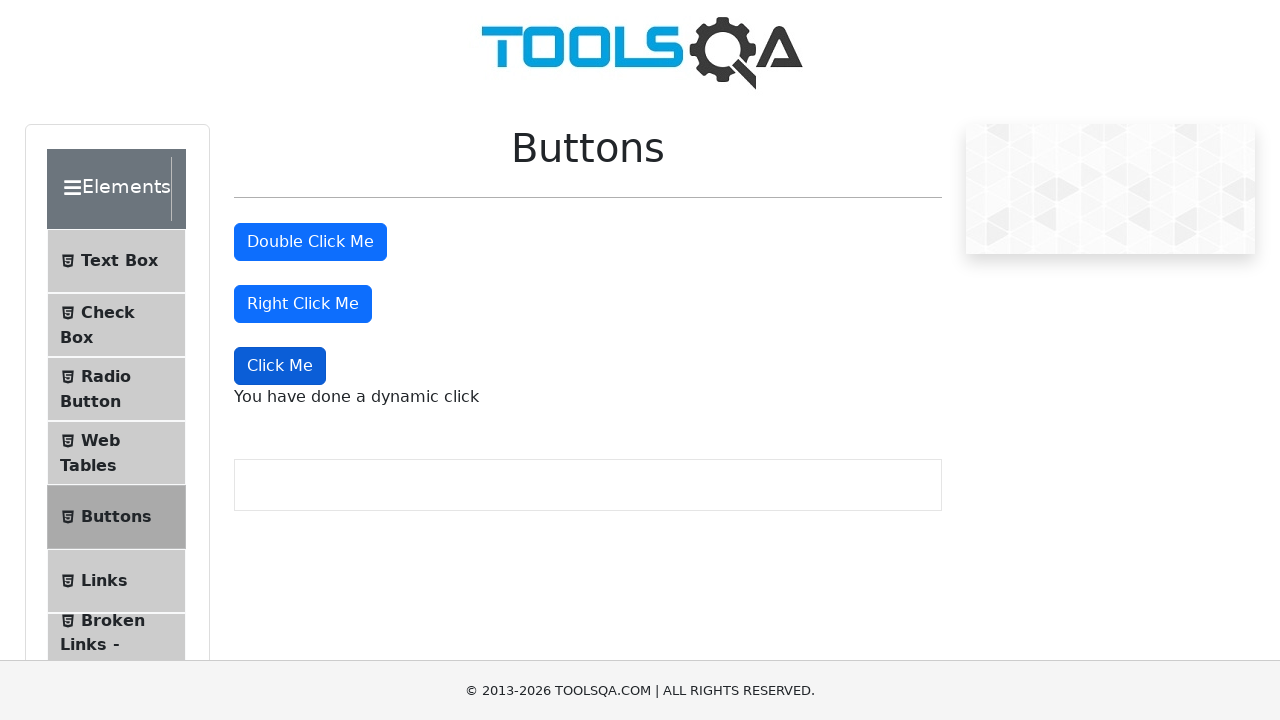

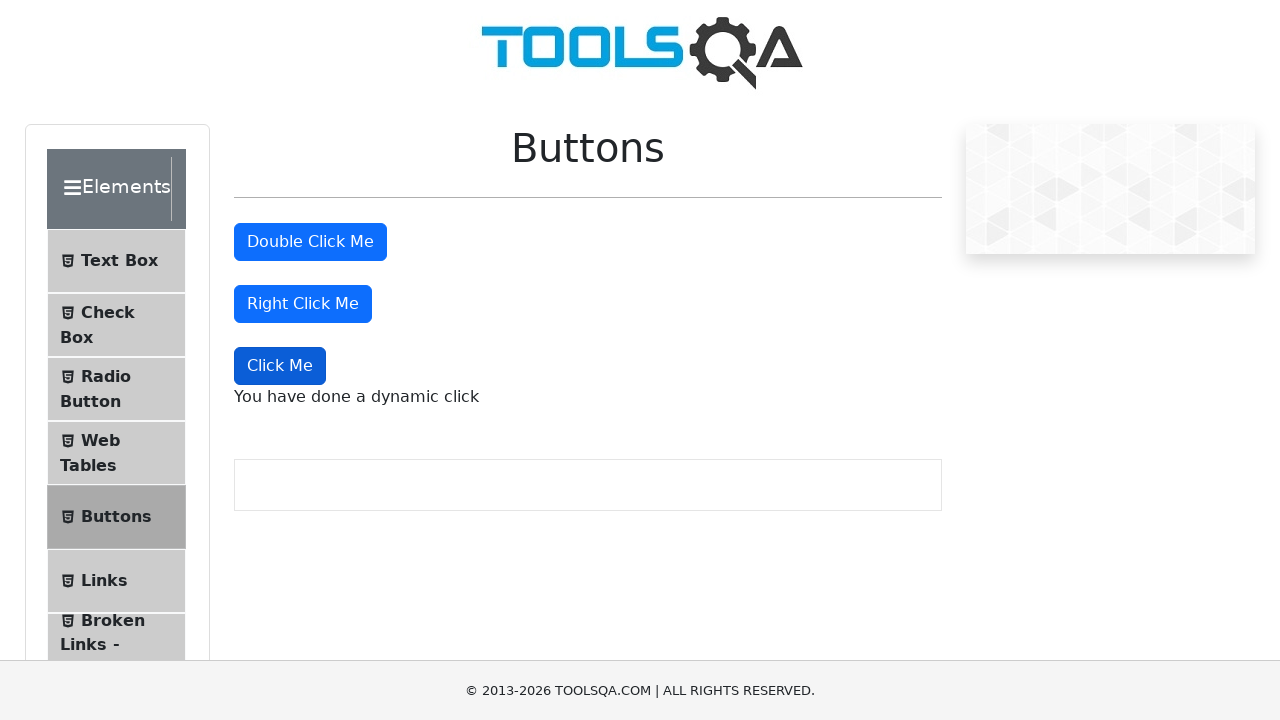